Tests clicking the JS Prompt button, entering text, accepting it, and verifying the entered text result

Starting URL: https://the-internet.herokuapp.com/javascript_alerts

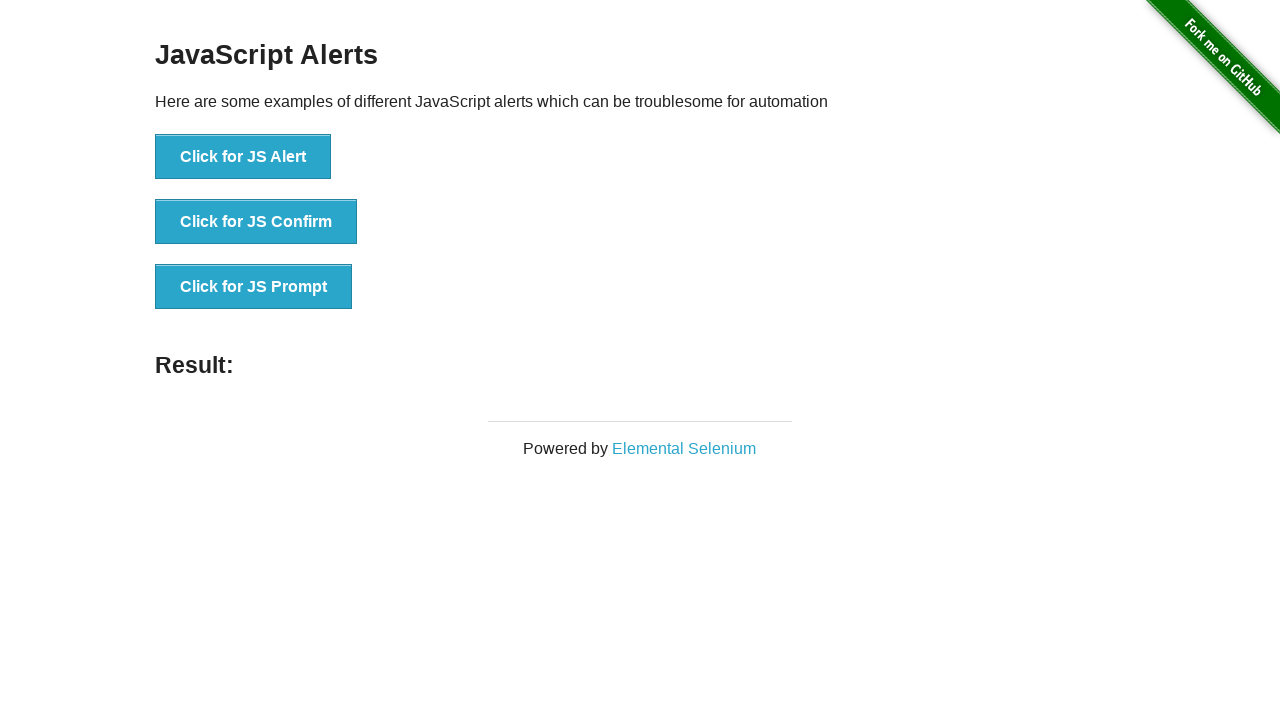

Set up dialog handler to accept prompt with 'Test String!'
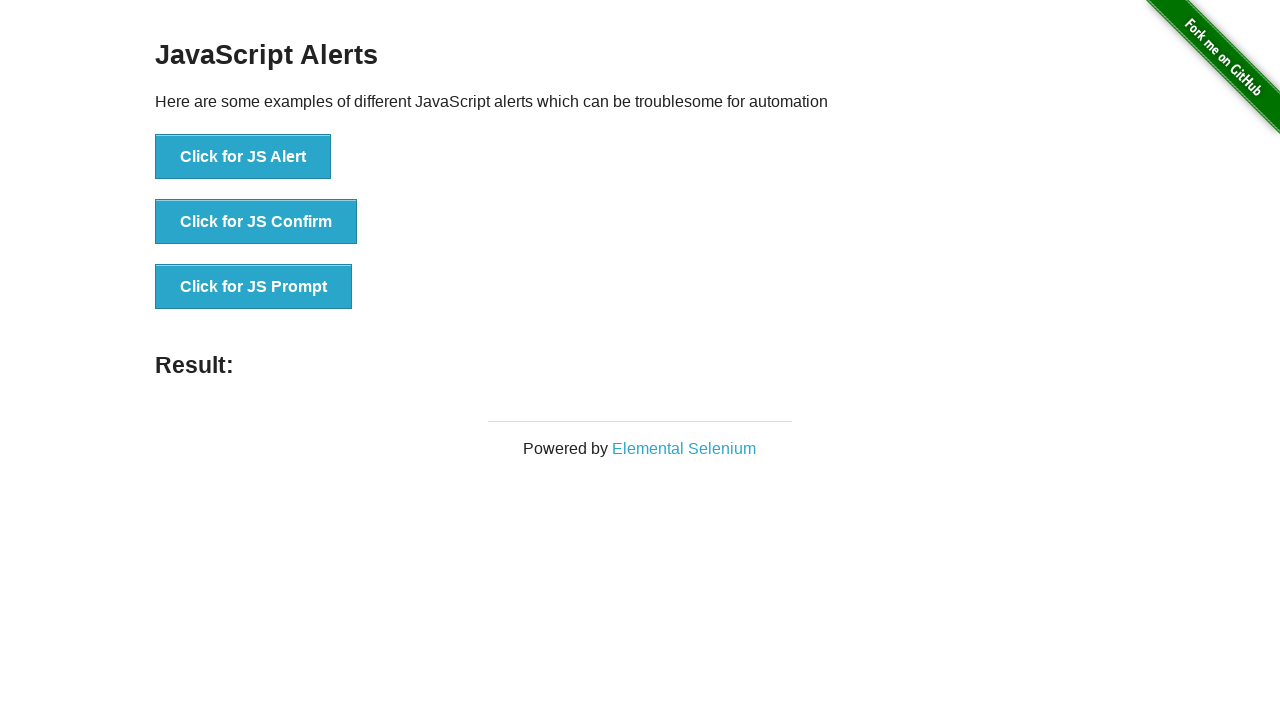

Clicked the 'Click for JS Prompt' button at (254, 287) on button:has-text('Click for JS Prompt')
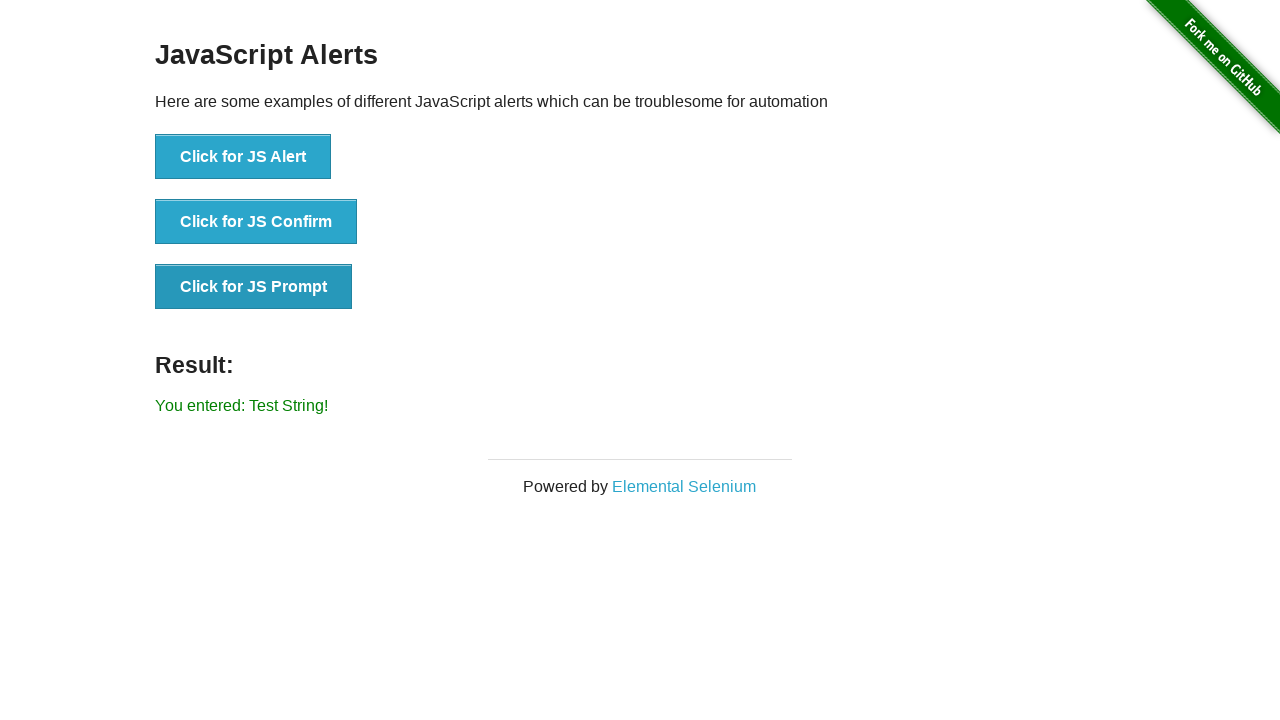

Verified that result text displays 'You entered: Test String!'
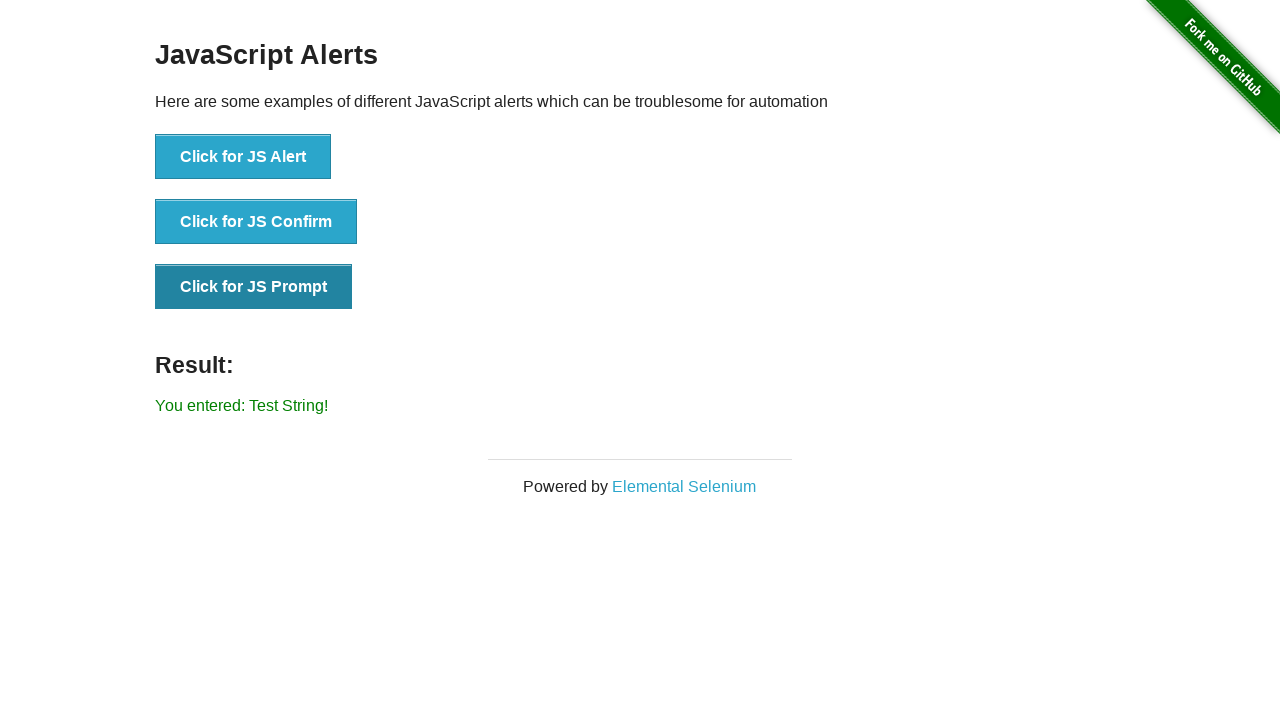

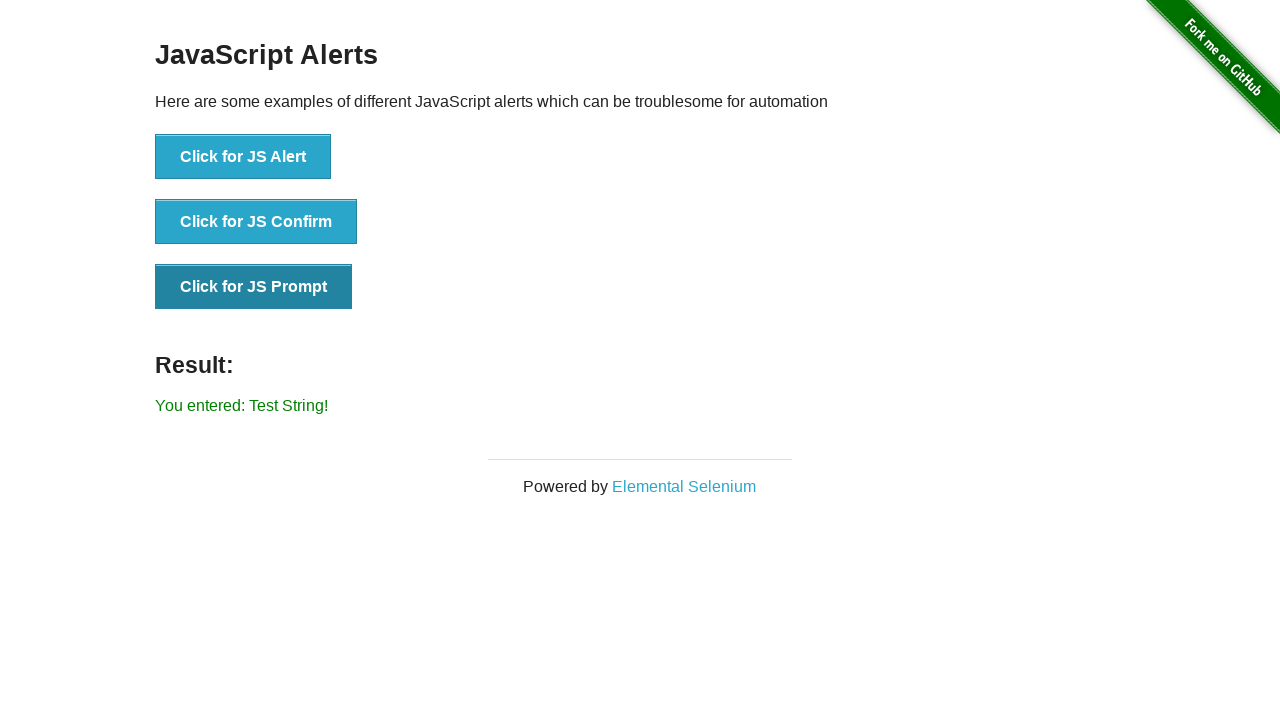